Tests that edits are saved when the input field loses focus (blur event)

Starting URL: https://demo.playwright.dev/todomvc

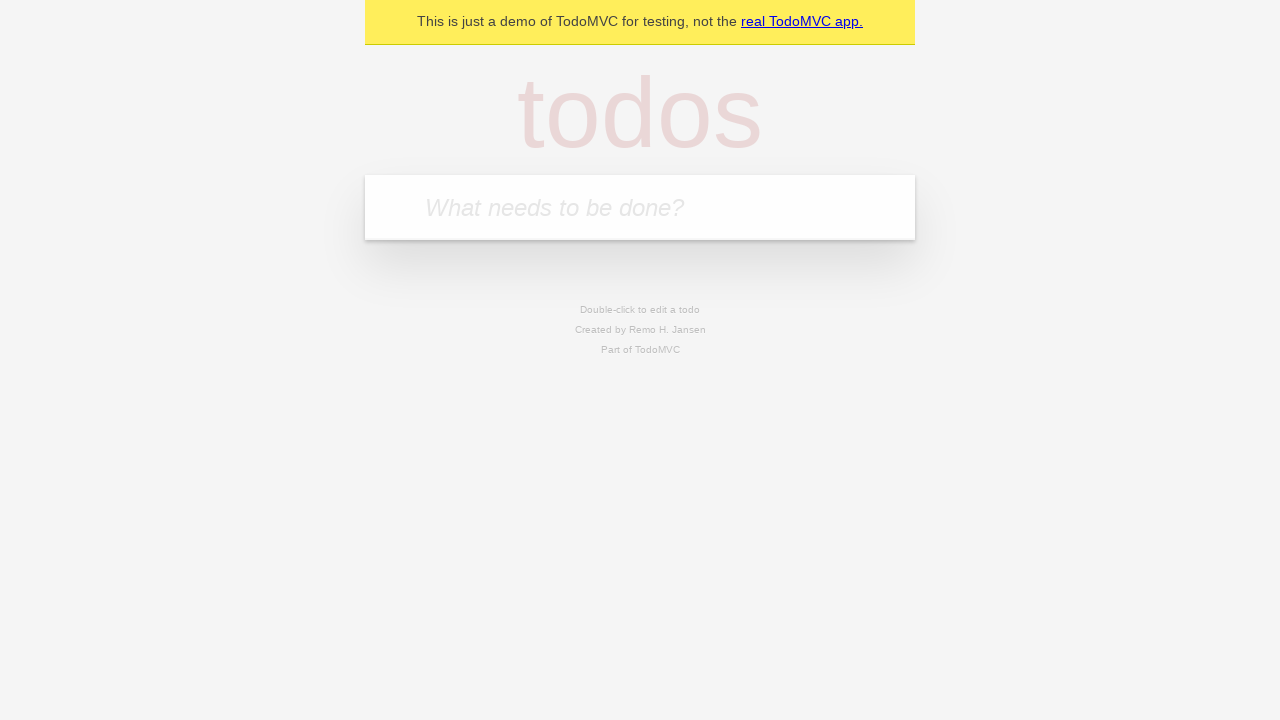

Filled first todo input with 'buy some cheese' on internal:attr=[placeholder="What needs to be done?"i]
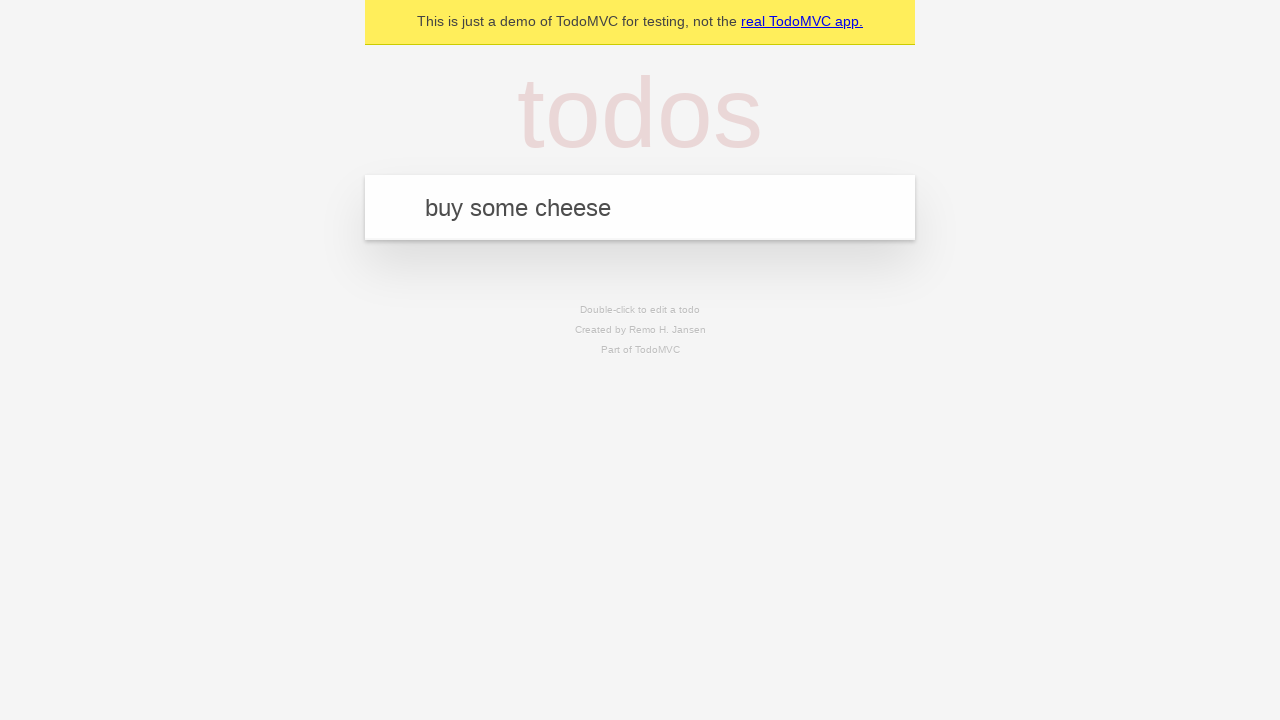

Pressed Enter to create first todo on internal:attr=[placeholder="What needs to be done?"i]
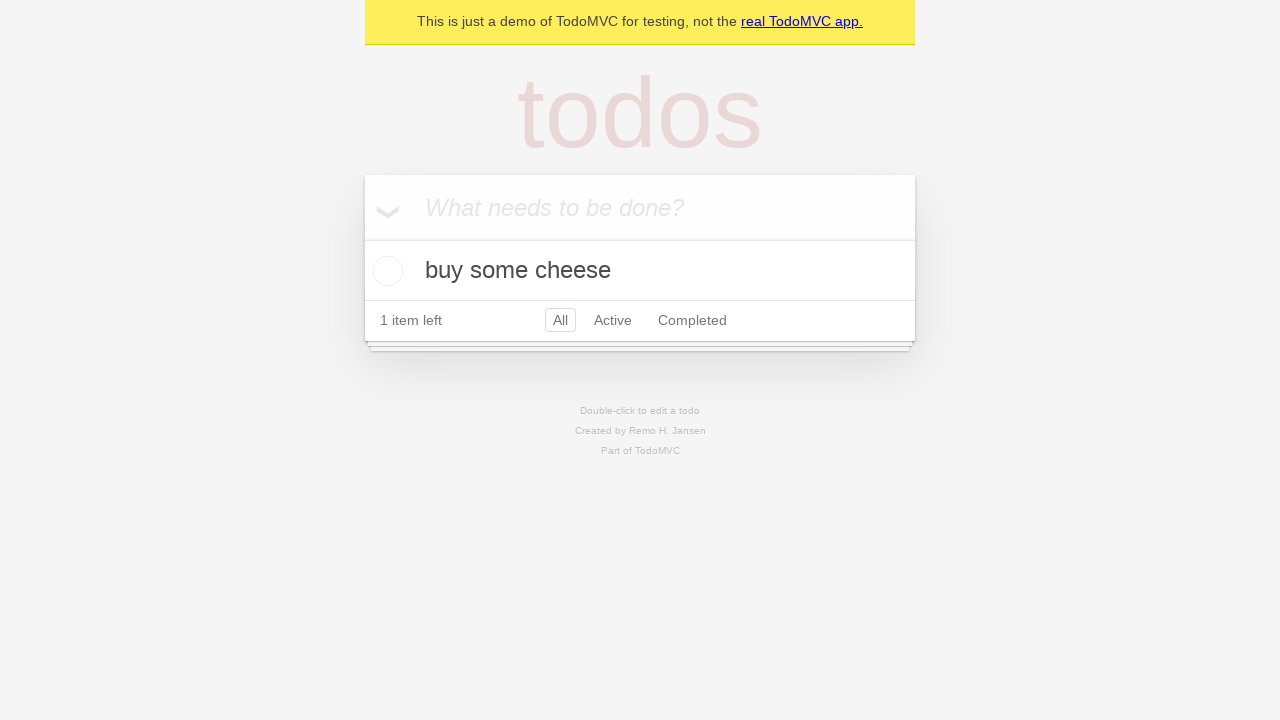

Filled second todo input with 'feed the cat' on internal:attr=[placeholder="What needs to be done?"i]
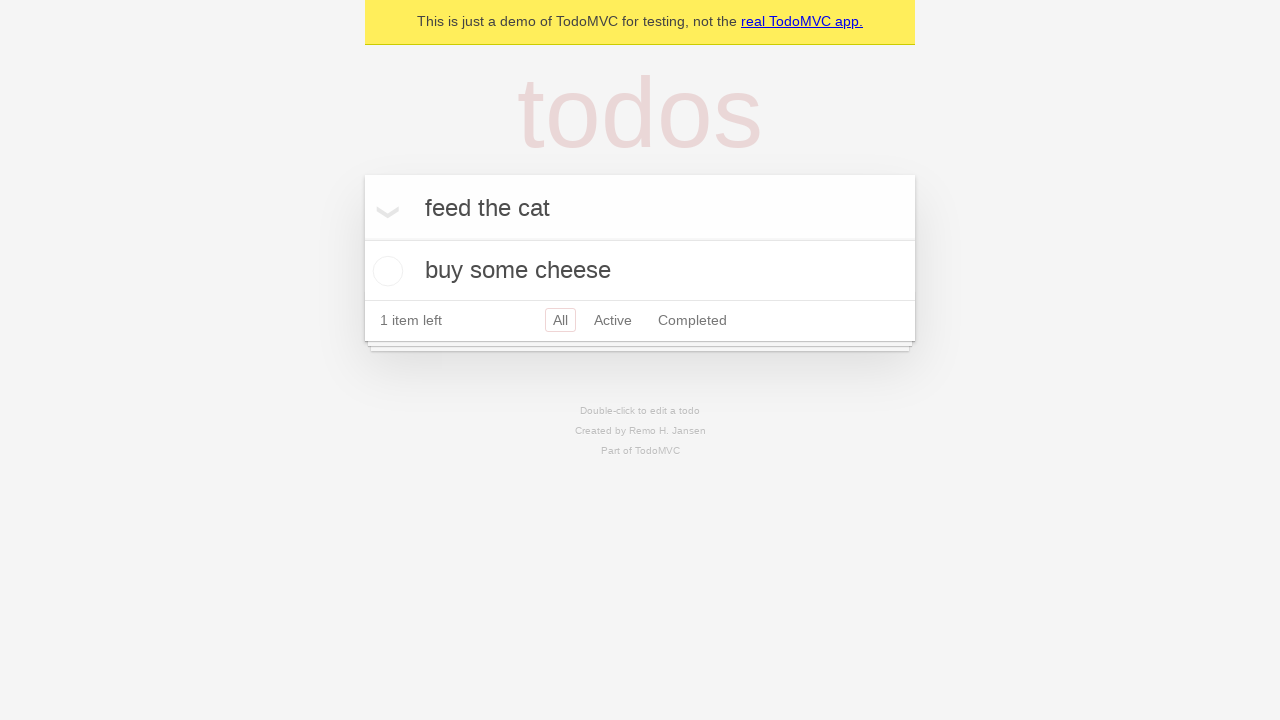

Pressed Enter to create second todo on internal:attr=[placeholder="What needs to be done?"i]
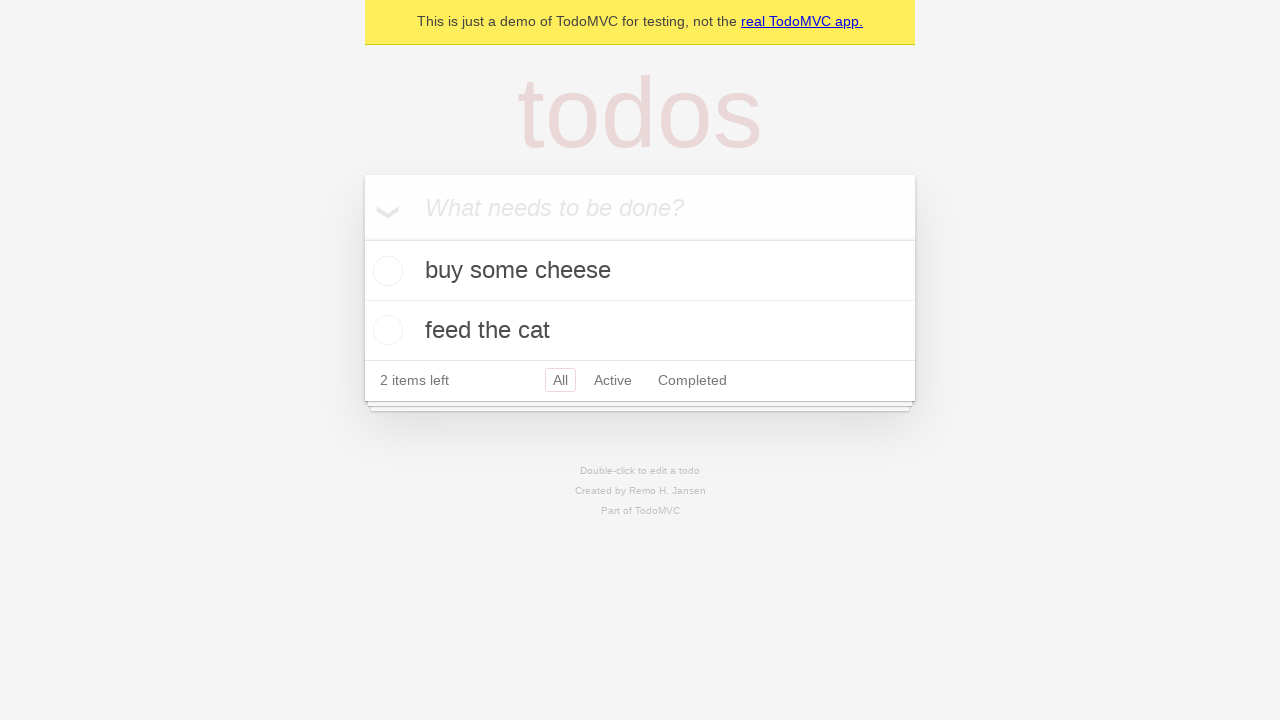

Filled third todo input with 'book a doctors appointment' on internal:attr=[placeholder="What needs to be done?"i]
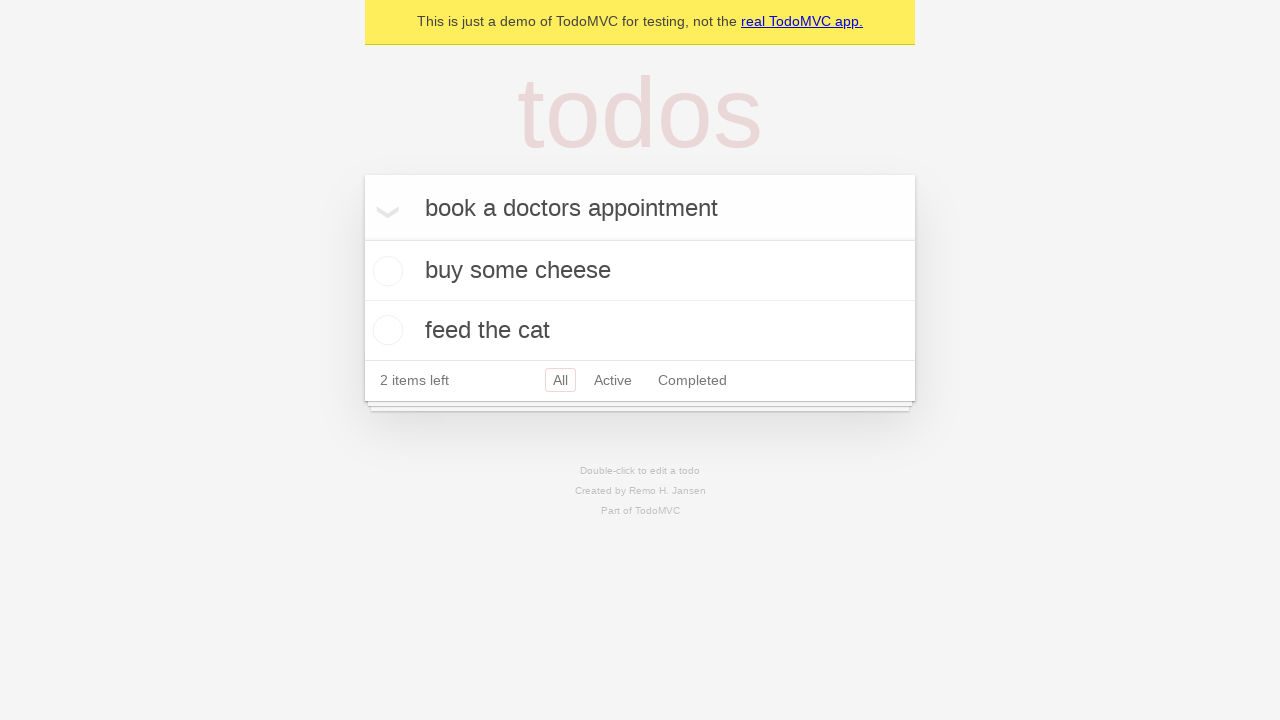

Pressed Enter to create third todo on internal:attr=[placeholder="What needs to be done?"i]
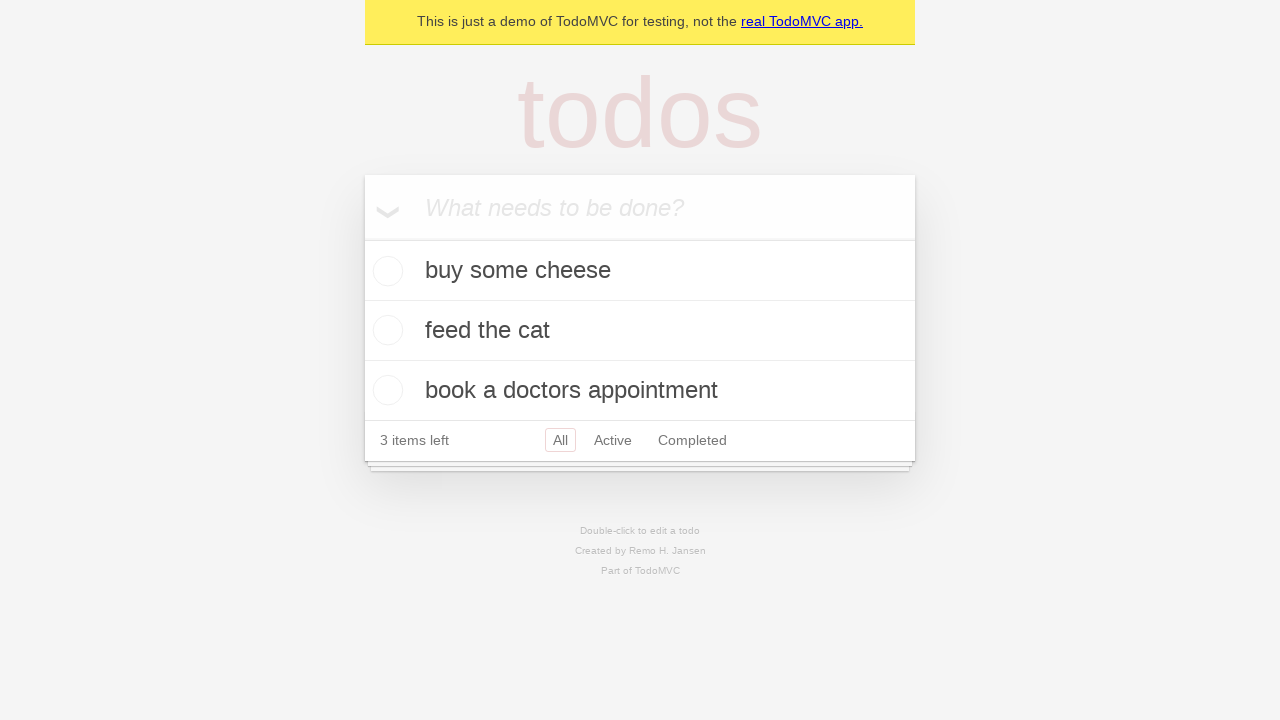

Double-clicked second todo item to enter edit mode at (640, 331) on internal:testid=[data-testid="todo-item"s] >> nth=1
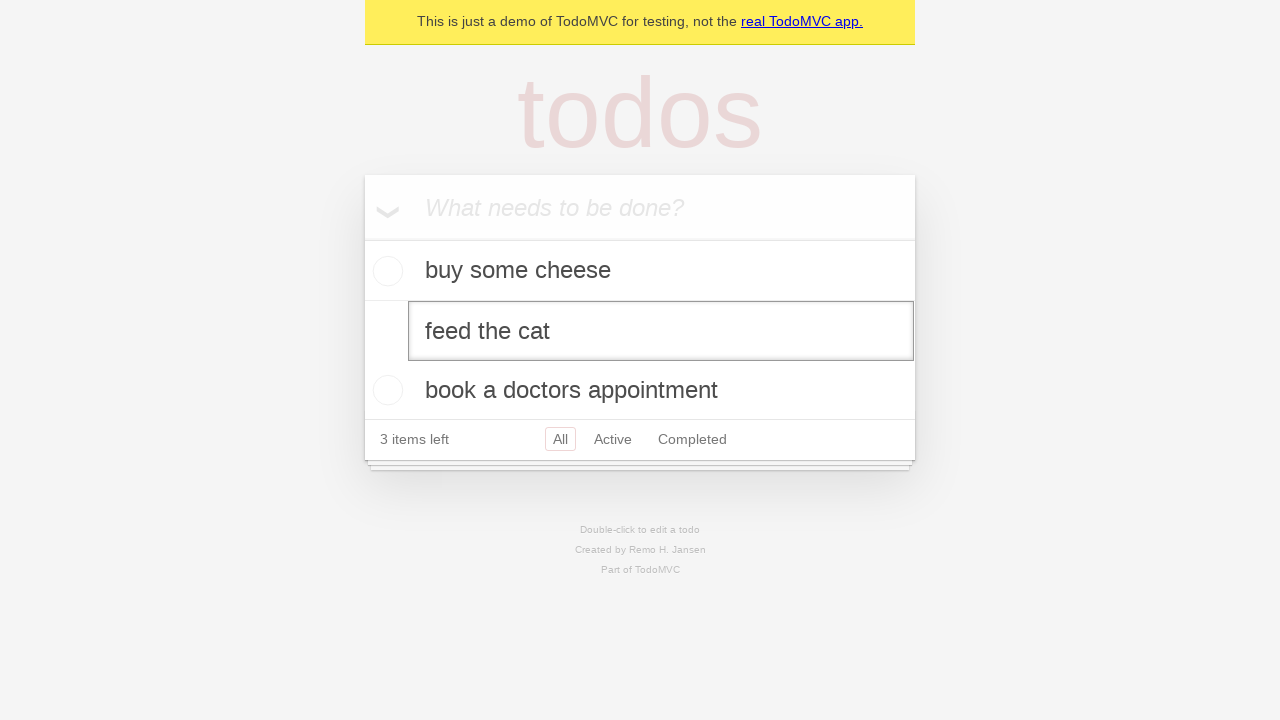

Filled edit textbox with 'buy some sausages' on internal:testid=[data-testid="todo-item"s] >> nth=1 >> internal:role=textbox[nam
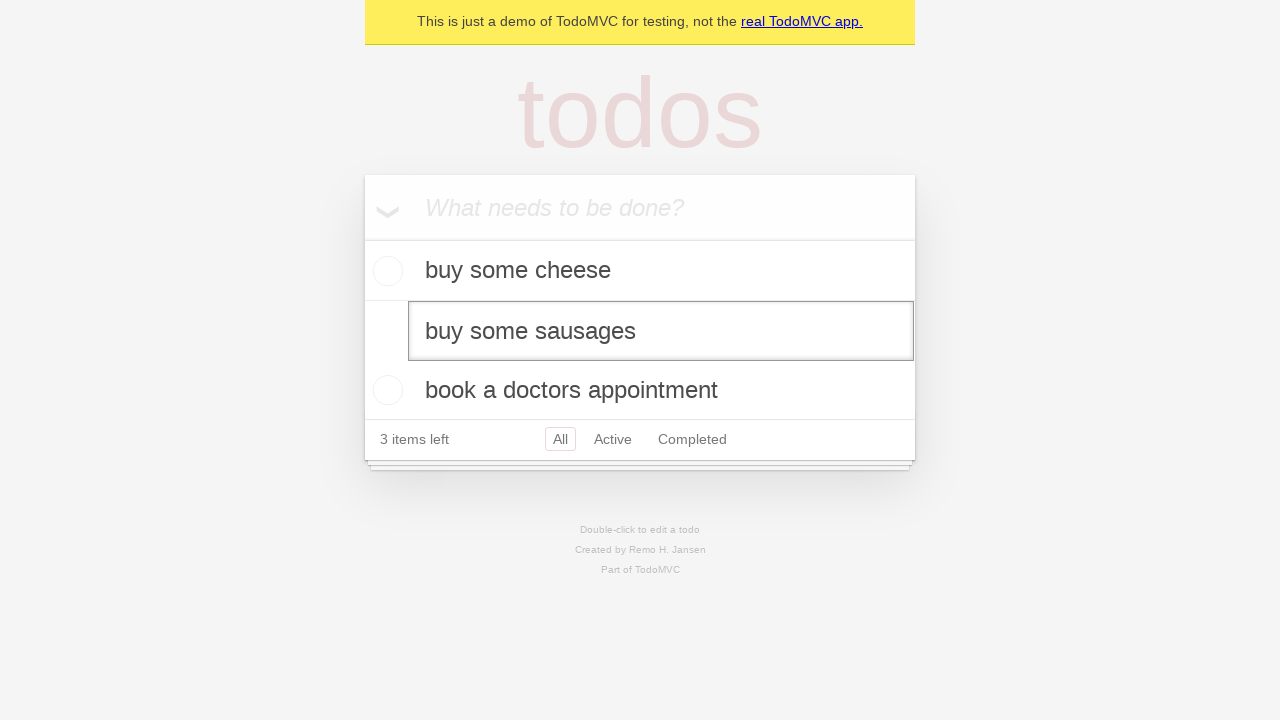

Dispatched blur event to save edit changes
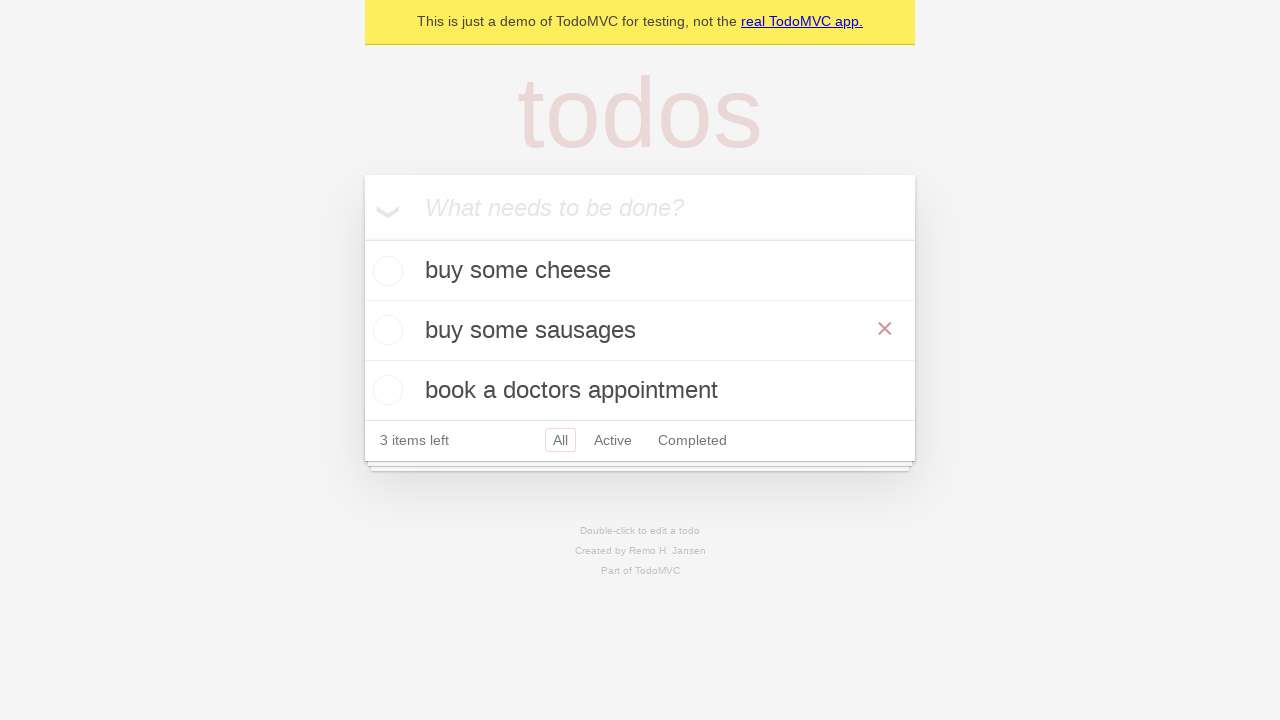

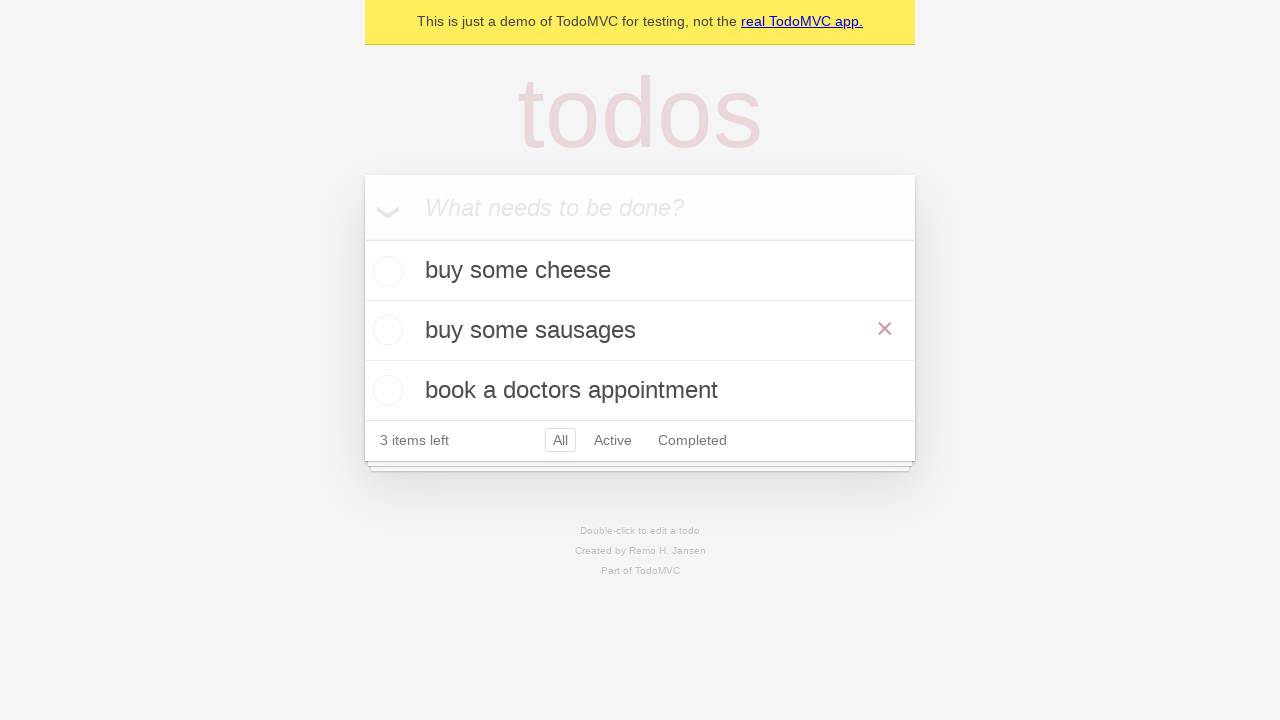